Tests the complete order flow without selecting a country by adding 3 products to cart, proceeding to checkout, agreeing to terms, and completing the order

Starting URL: https://rahulshettyacademy.com/seleniumPractise#/

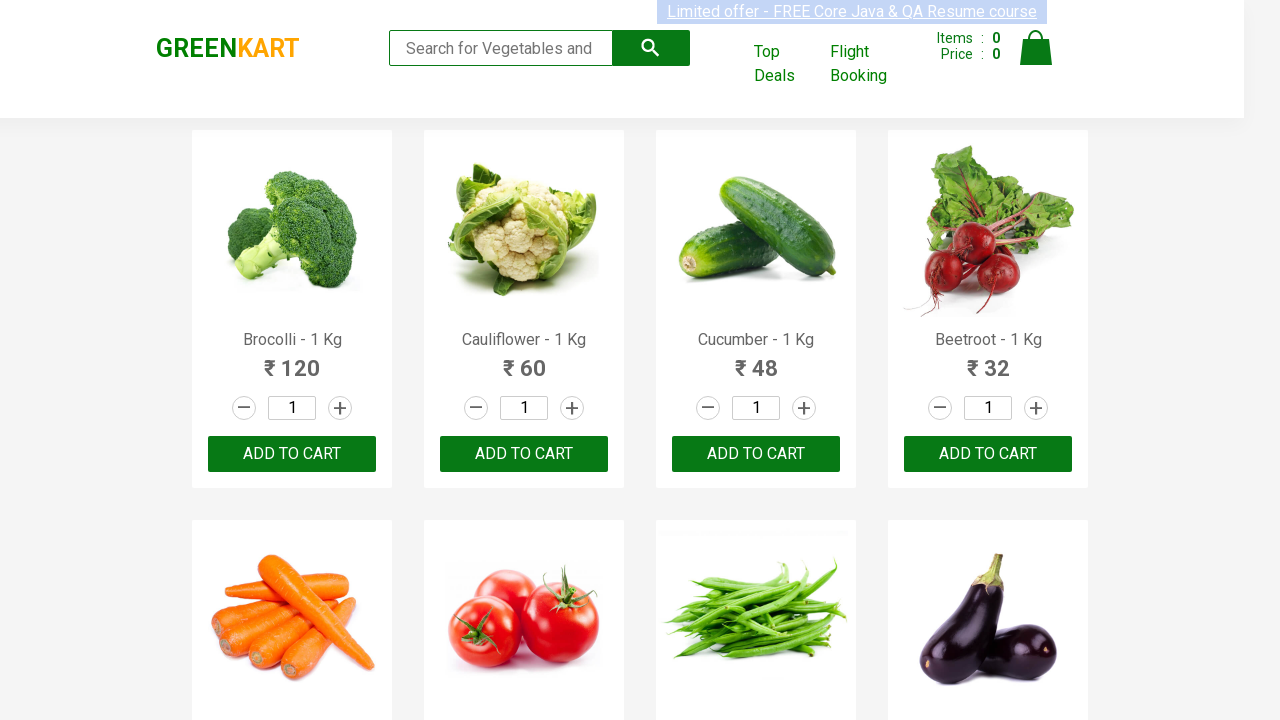

Waited for products to load on the page
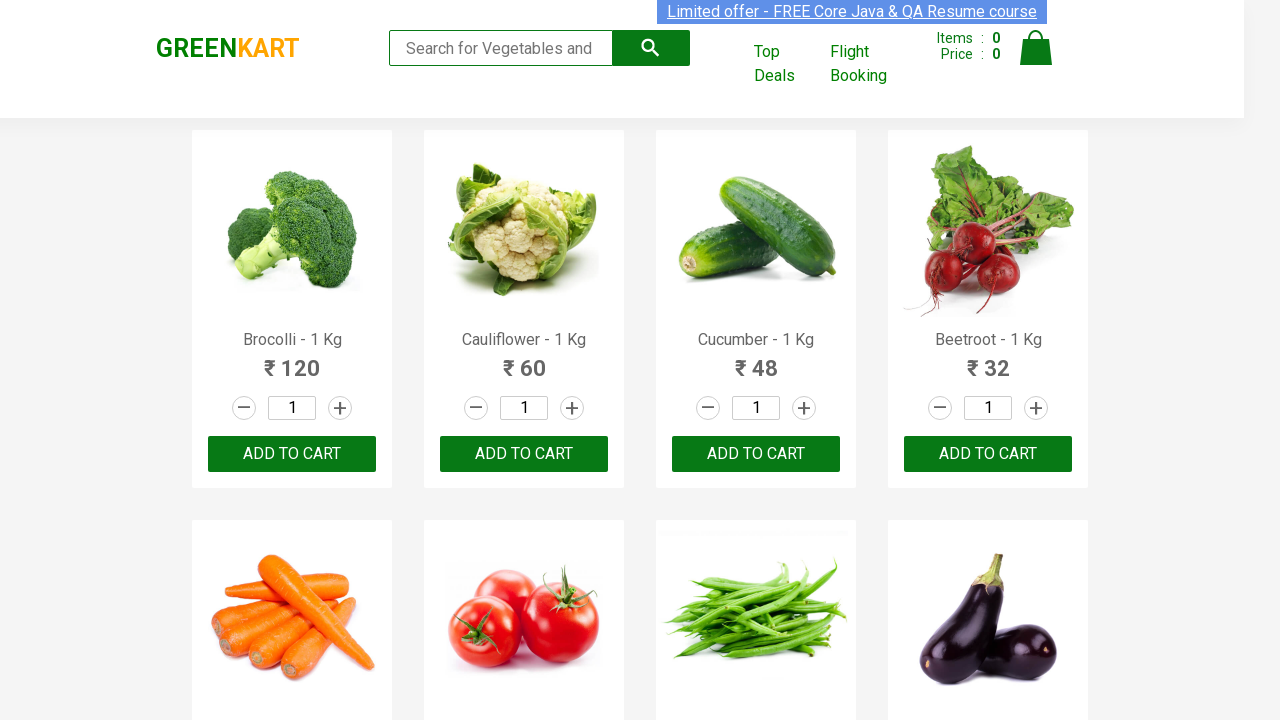

Added product 1 to cart at (292, 454) on .products .product >> nth=0 >> .product-action button
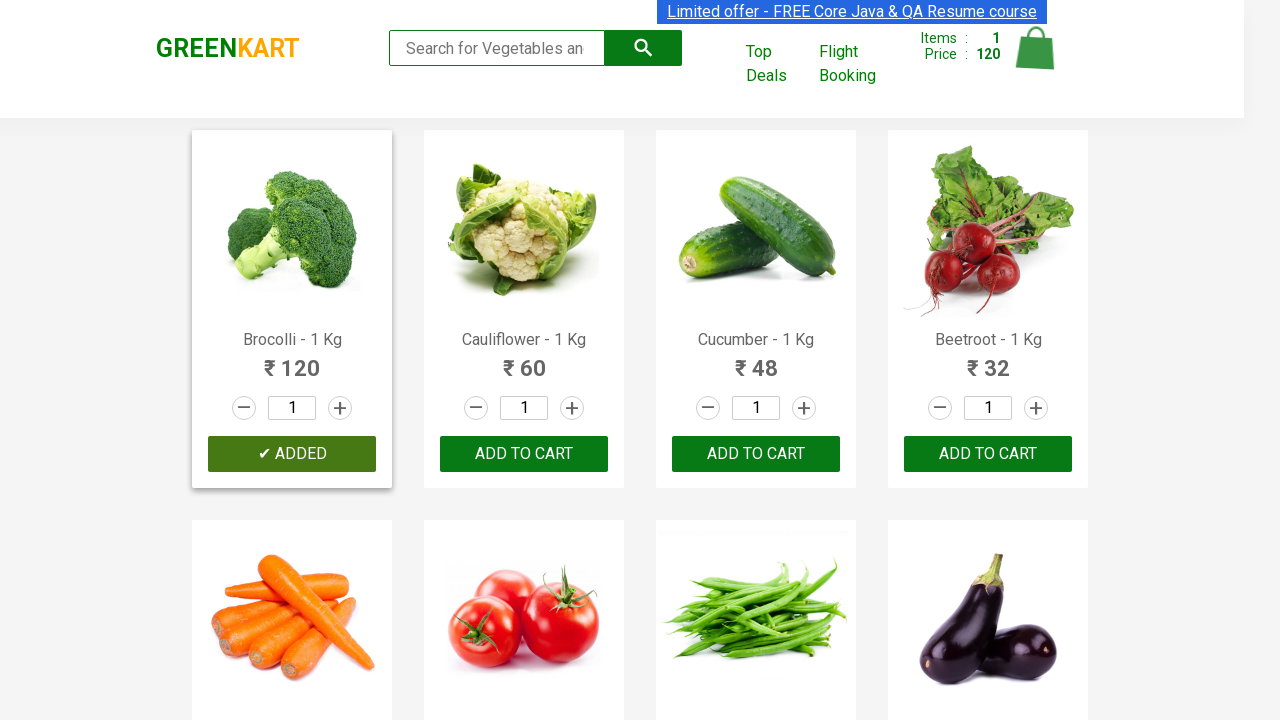

Added product 2 to cart at (524, 454) on .products .product >> nth=1 >> .product-action button
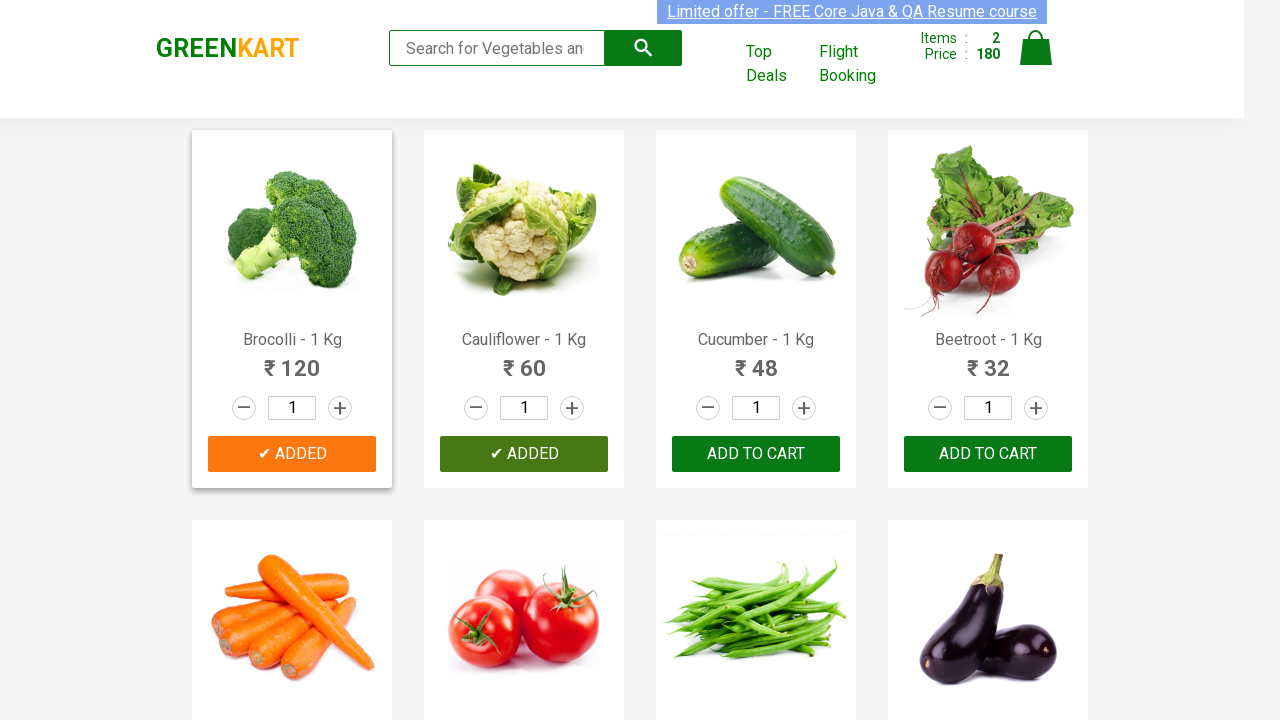

Added product 3 to cart at (756, 454) on .products .product >> nth=2 >> .product-action button
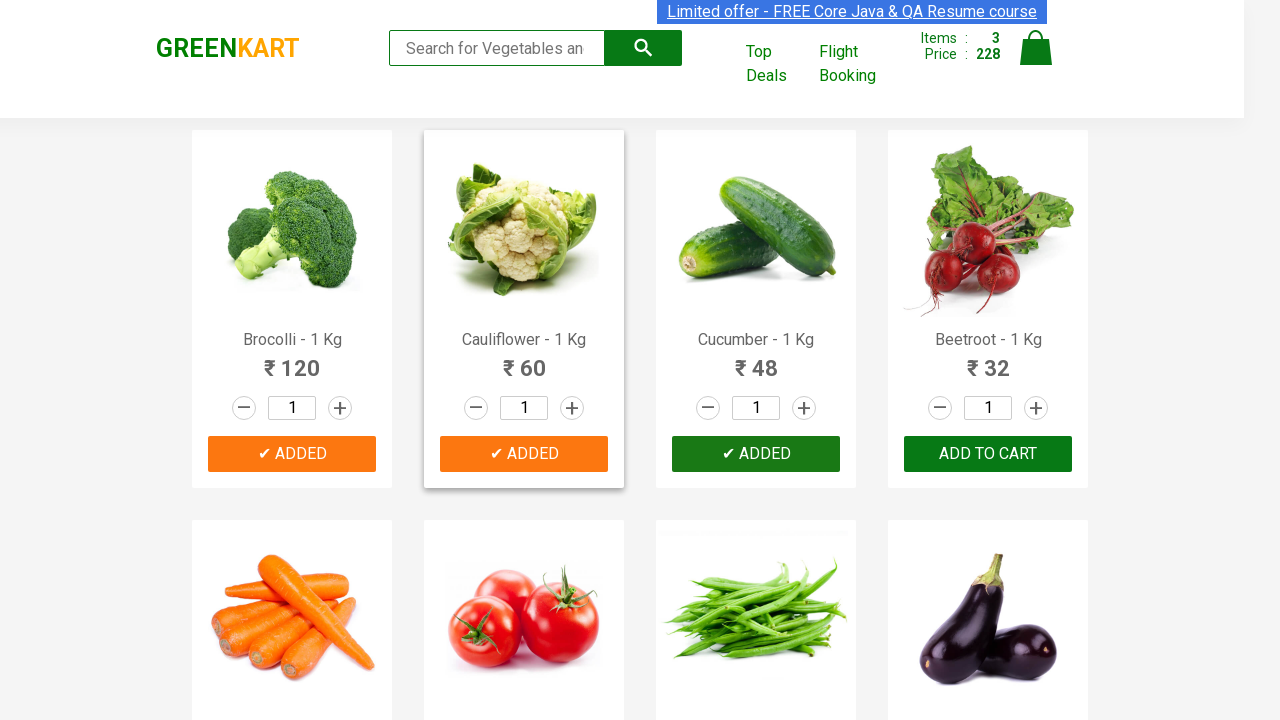

Clicked on cart icon to view cart at (1036, 48) on img[alt="Cart"]
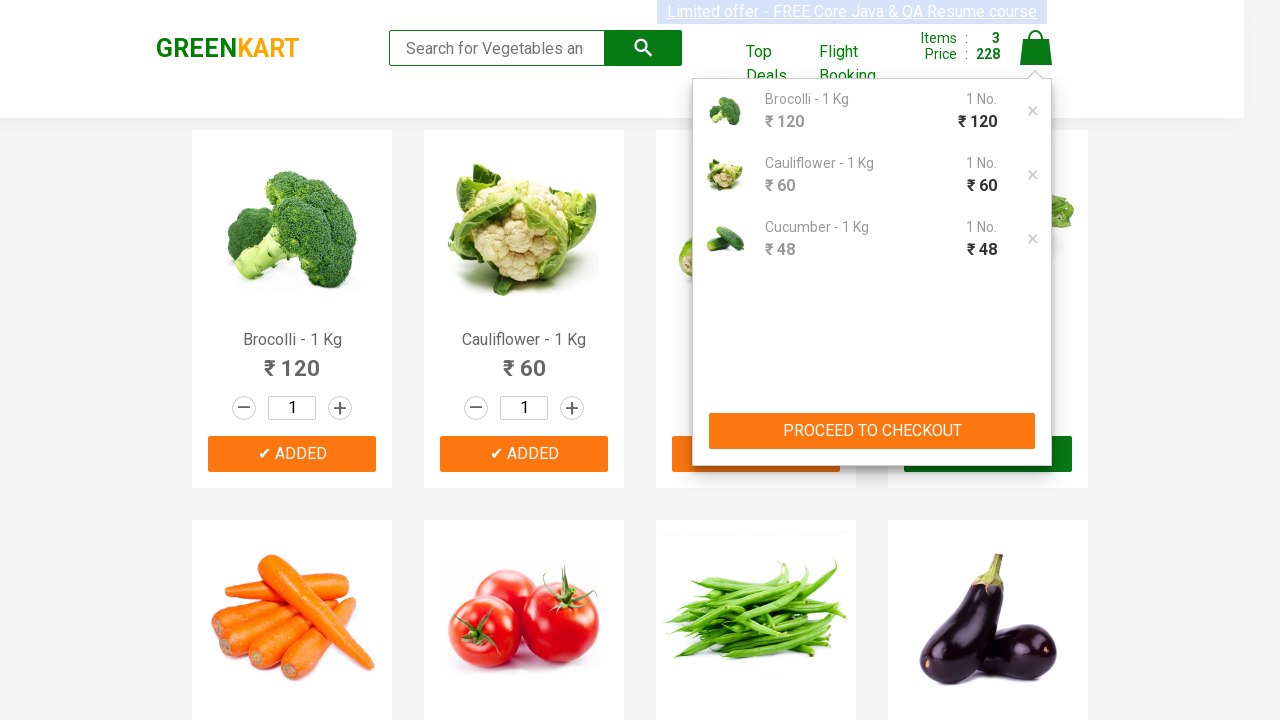

Clicked proceed to checkout button in cart preview at (872, 431) on .cart-preview .action-block button
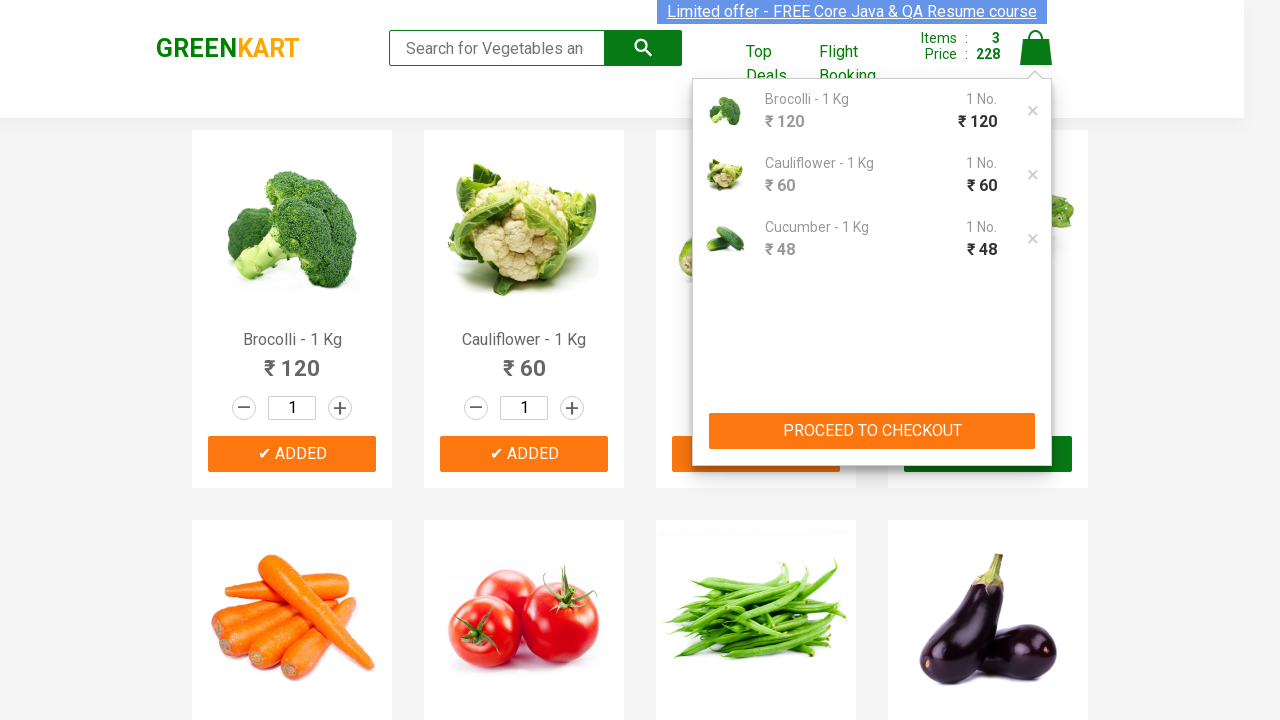

Clicked Place Order button at (1036, 562) on internal:role=button[name="Place Order"i]
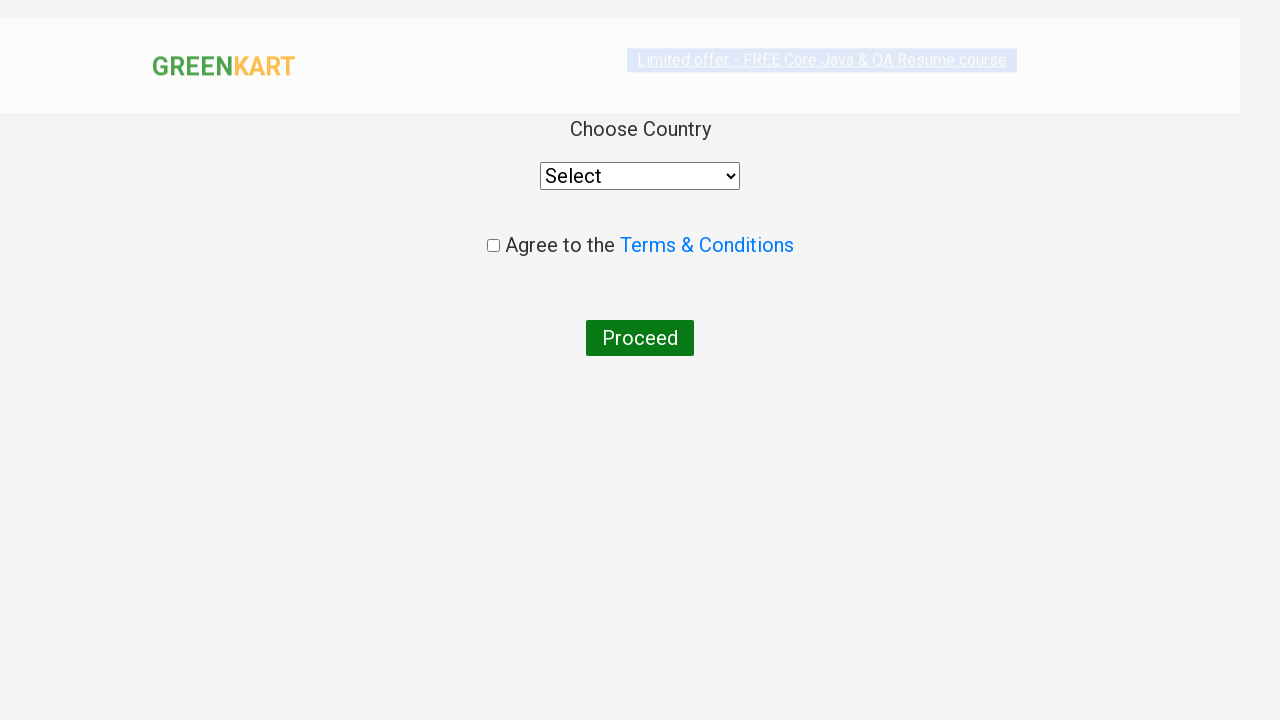

Checked the agree to terms checkbox at (493, 246) on .chkAgree
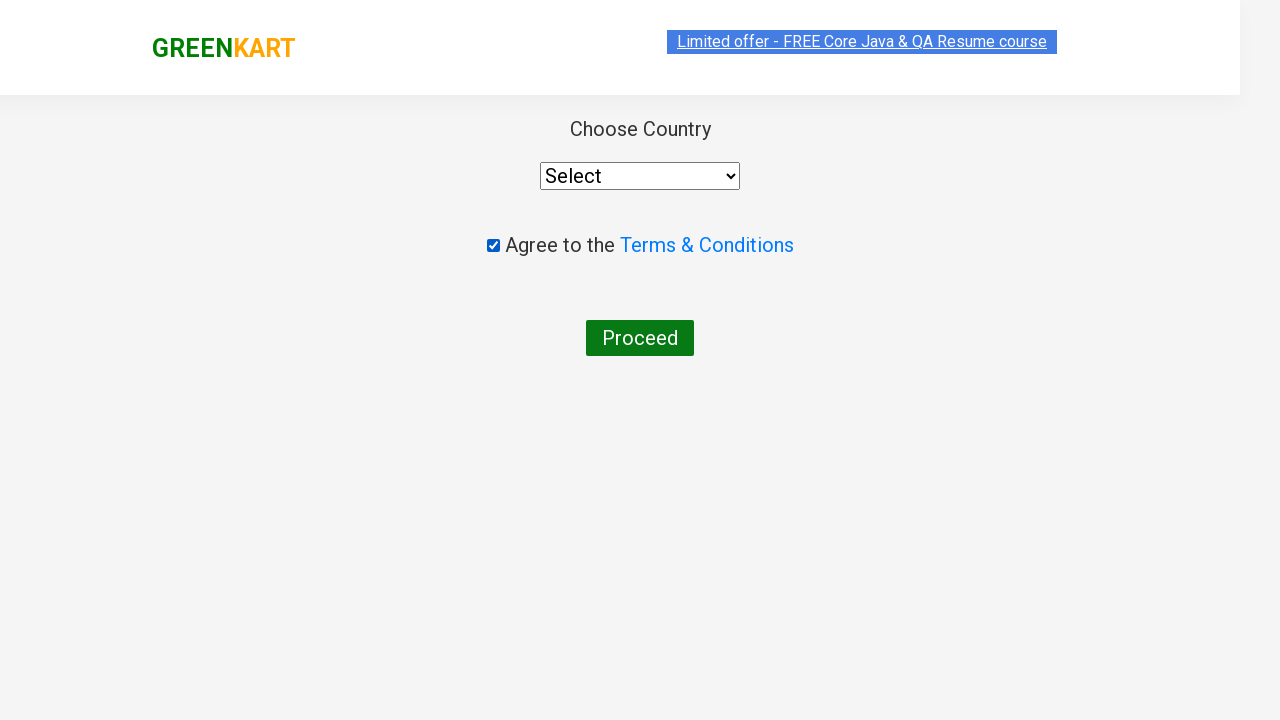

Clicked Proceed button to complete order without selecting country at (640, 338) on internal:role=button[name="Proceed"i]
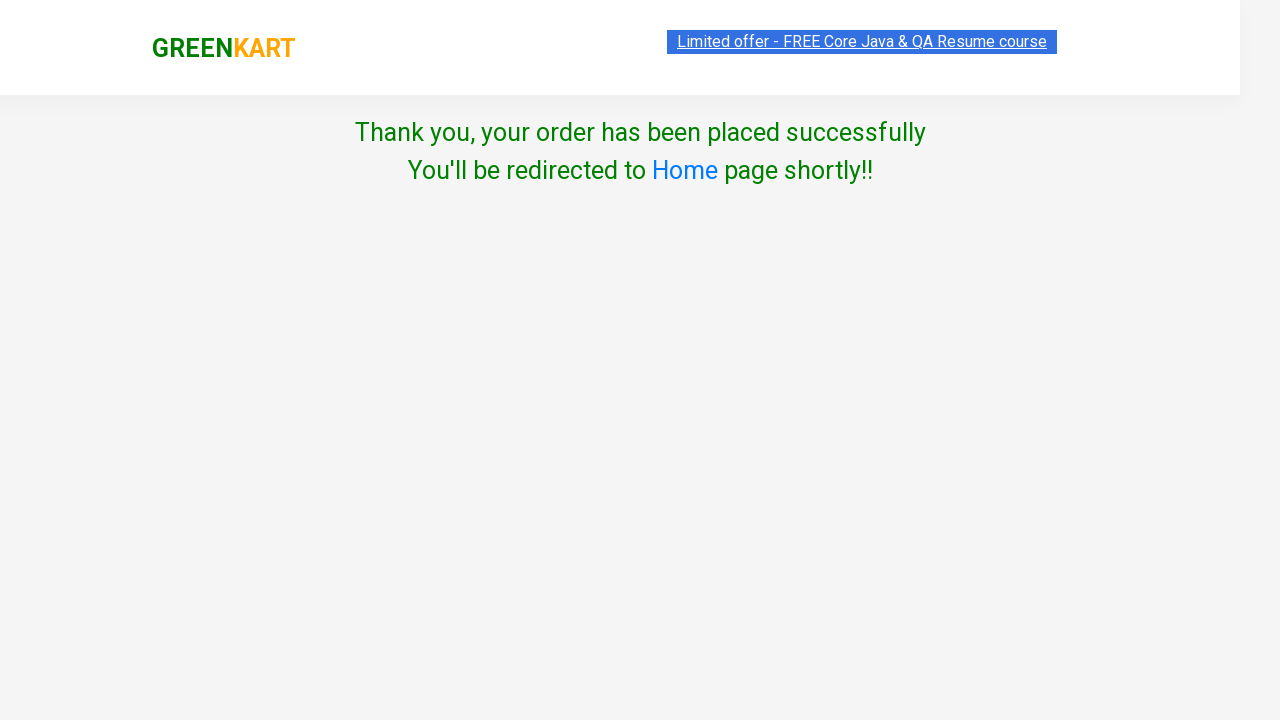

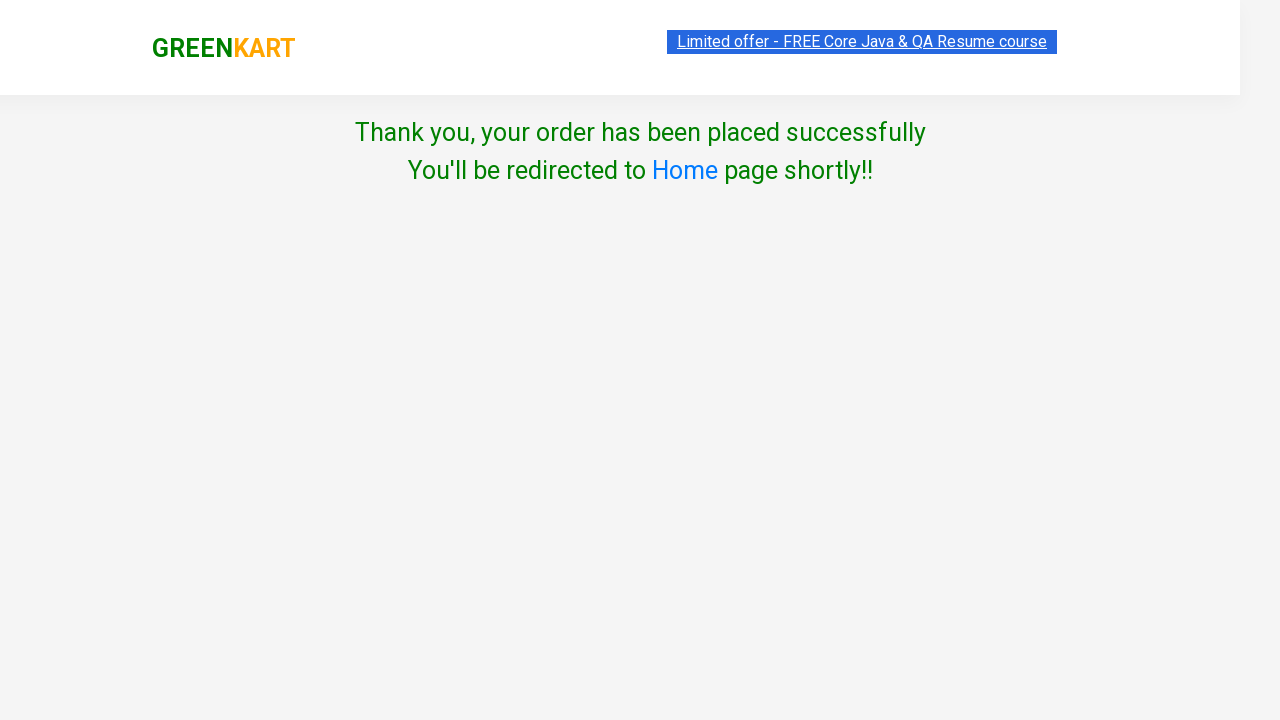